Navigates to the API page using the top navigation menu and verifies the page heading shows "Playwright Library"

Starting URL: https://playwright.dev/

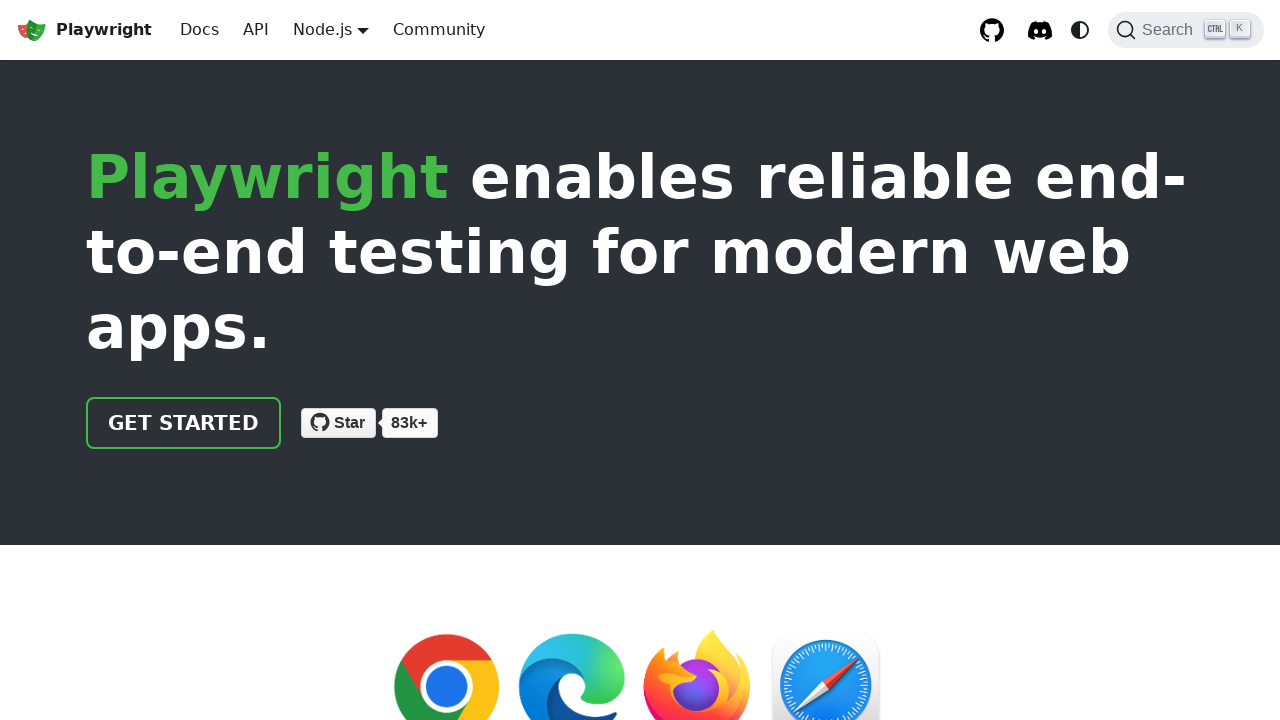

Navigated to Playwright documentation homepage
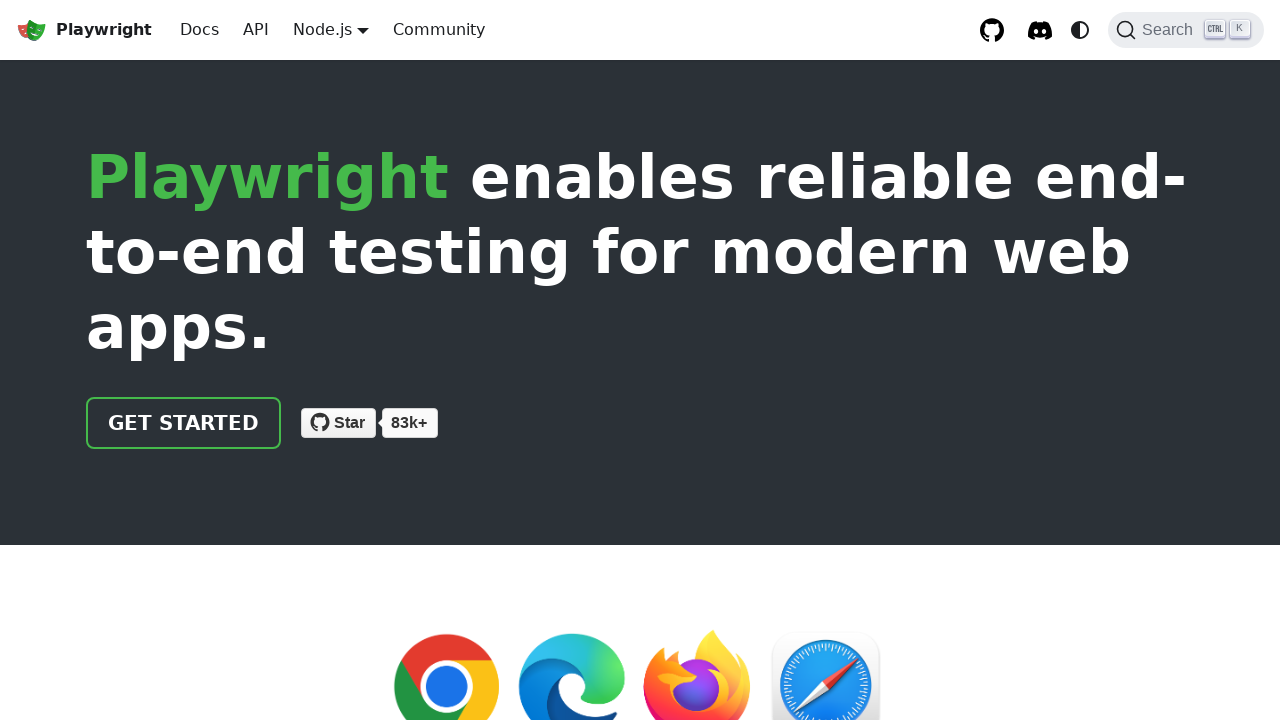

Clicked API link in top navigation menu at (256, 30) on nav >> a:has-text('API')
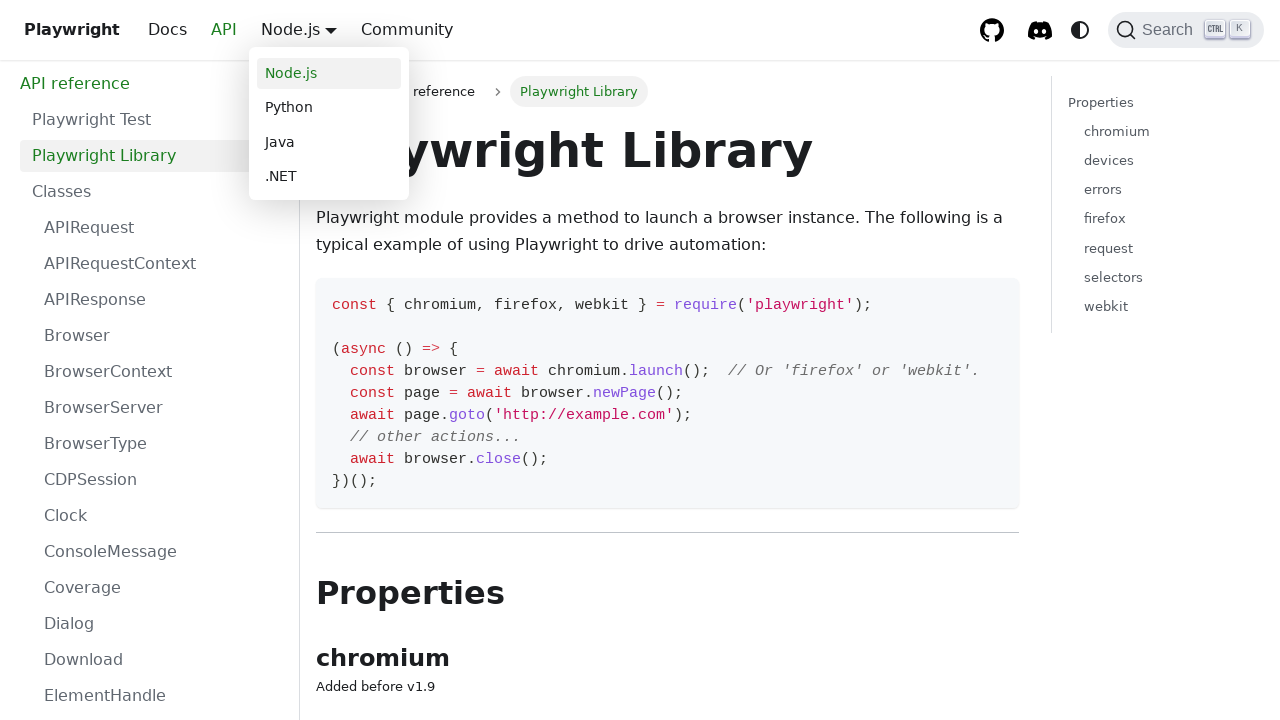

Waited for page heading to load
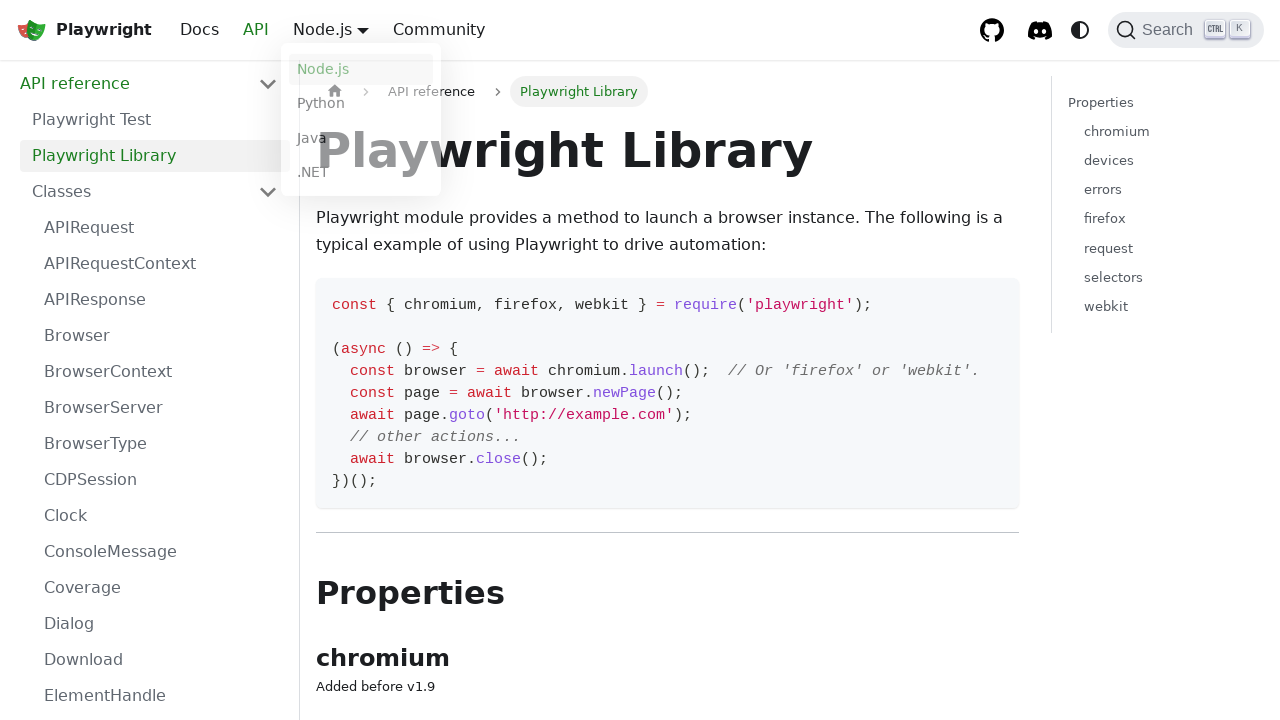

Verified page heading shows 'Playwright Library'
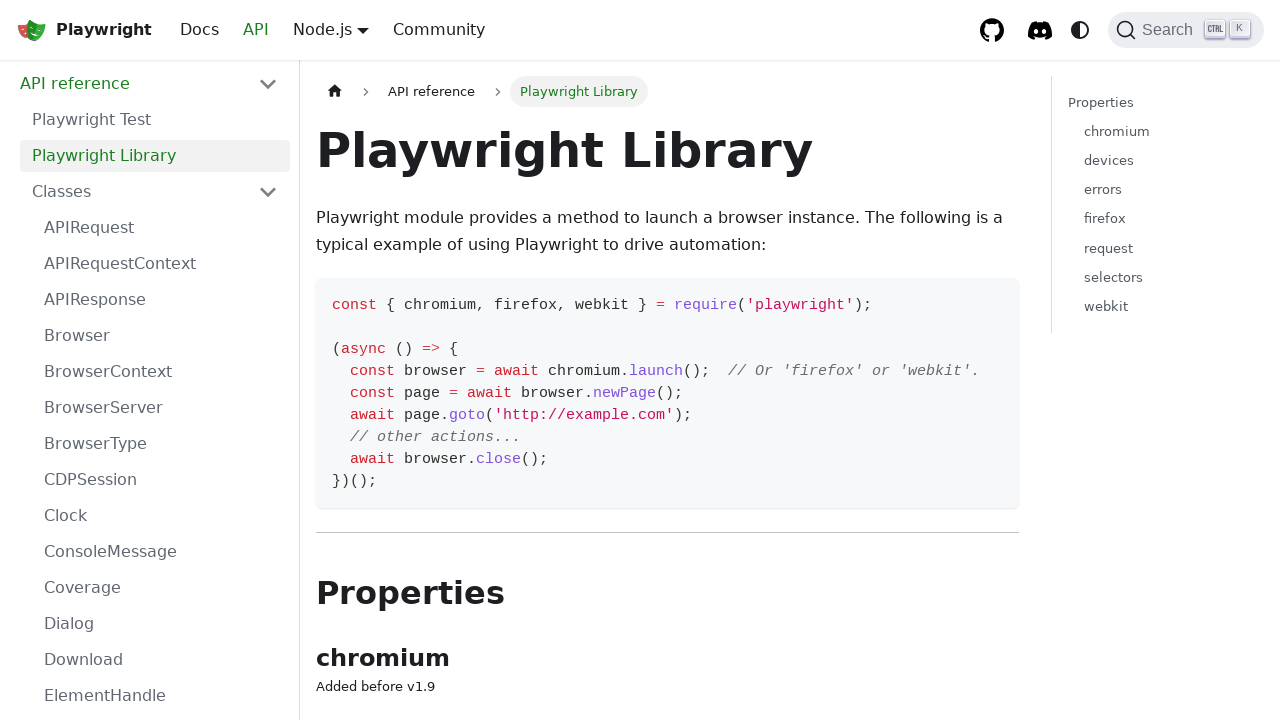

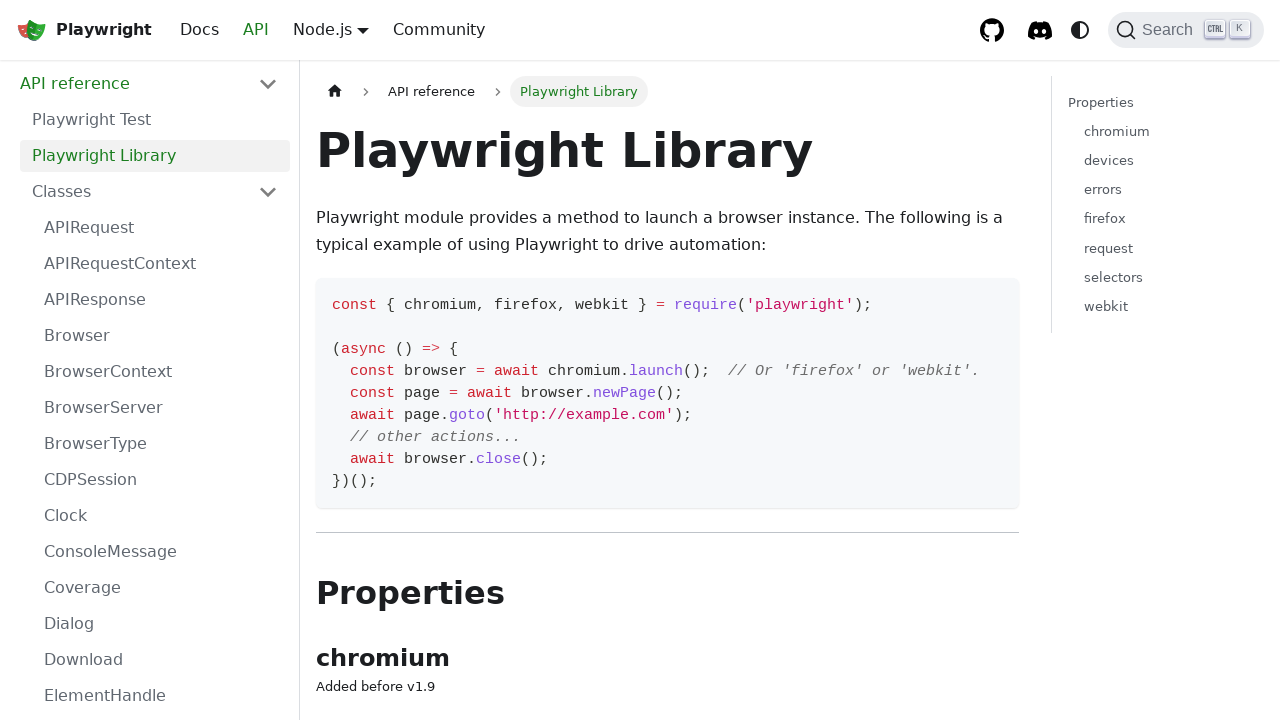